Navigates to the Guvi website and verifies the page loads by checking page title and URL properties

Starting URL: https://www.guvi.in

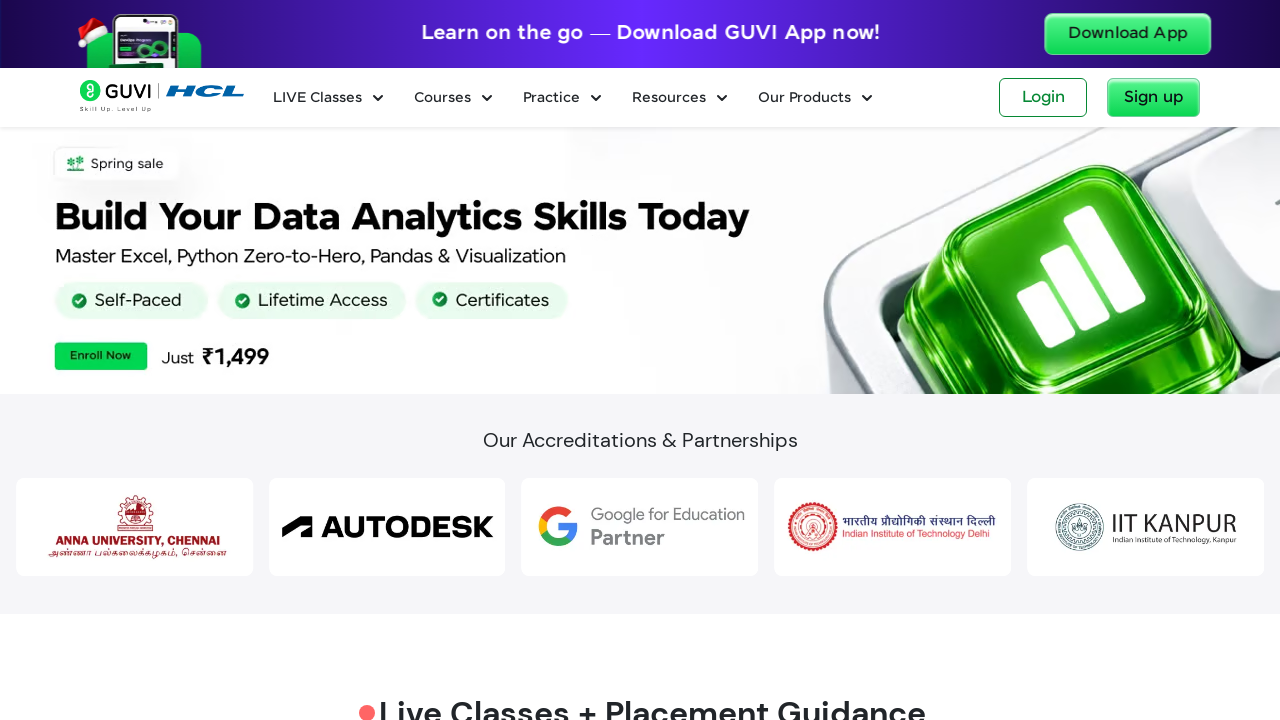

Waited for page DOM content to load
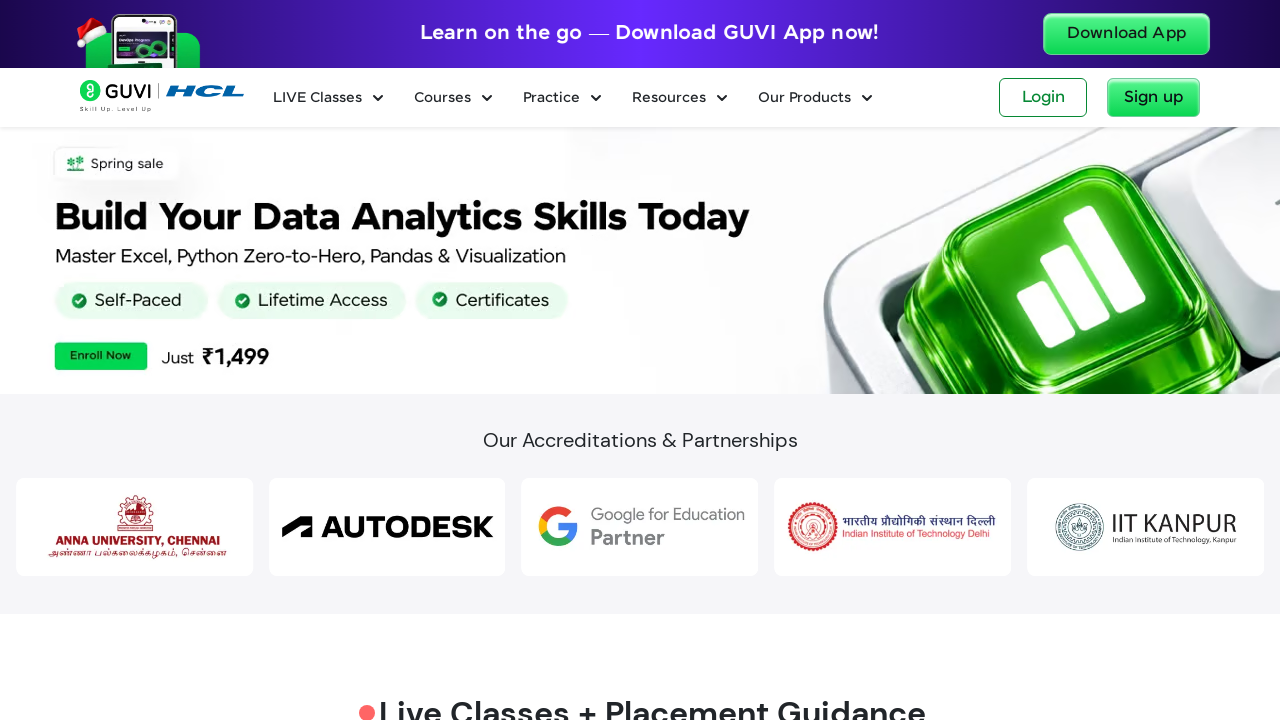

Retrieved page title
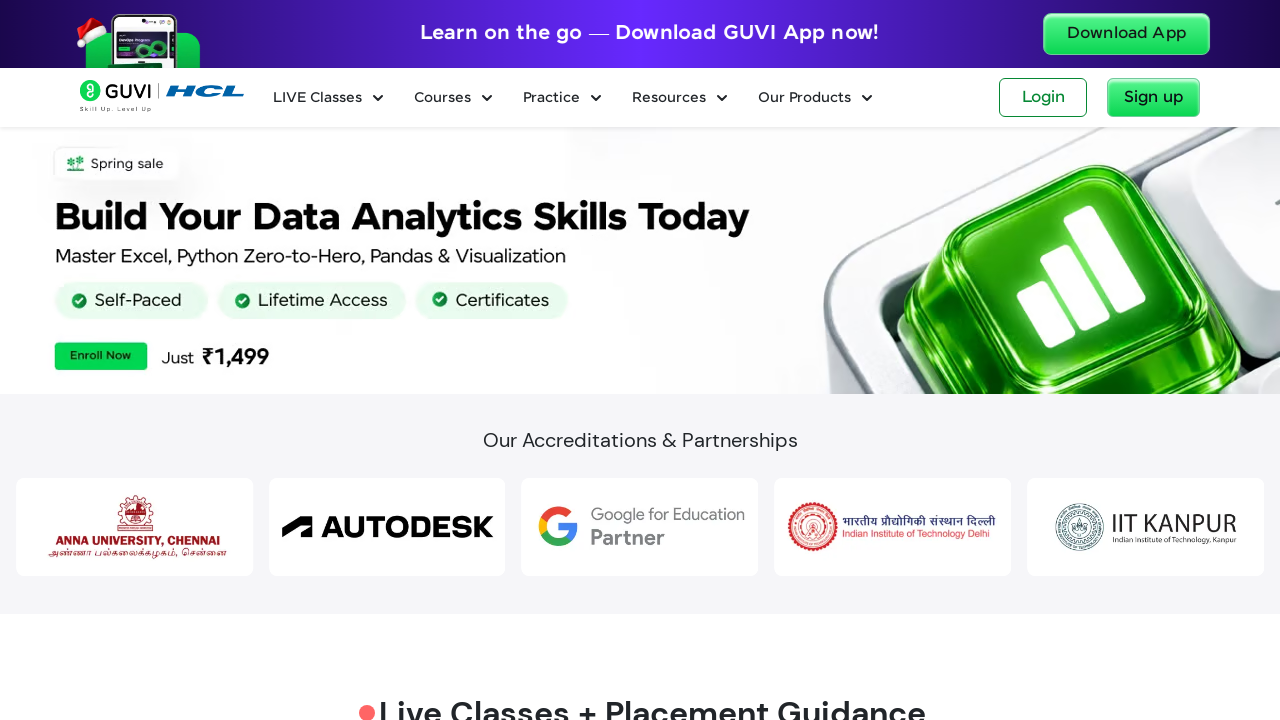

Retrieved current page URL
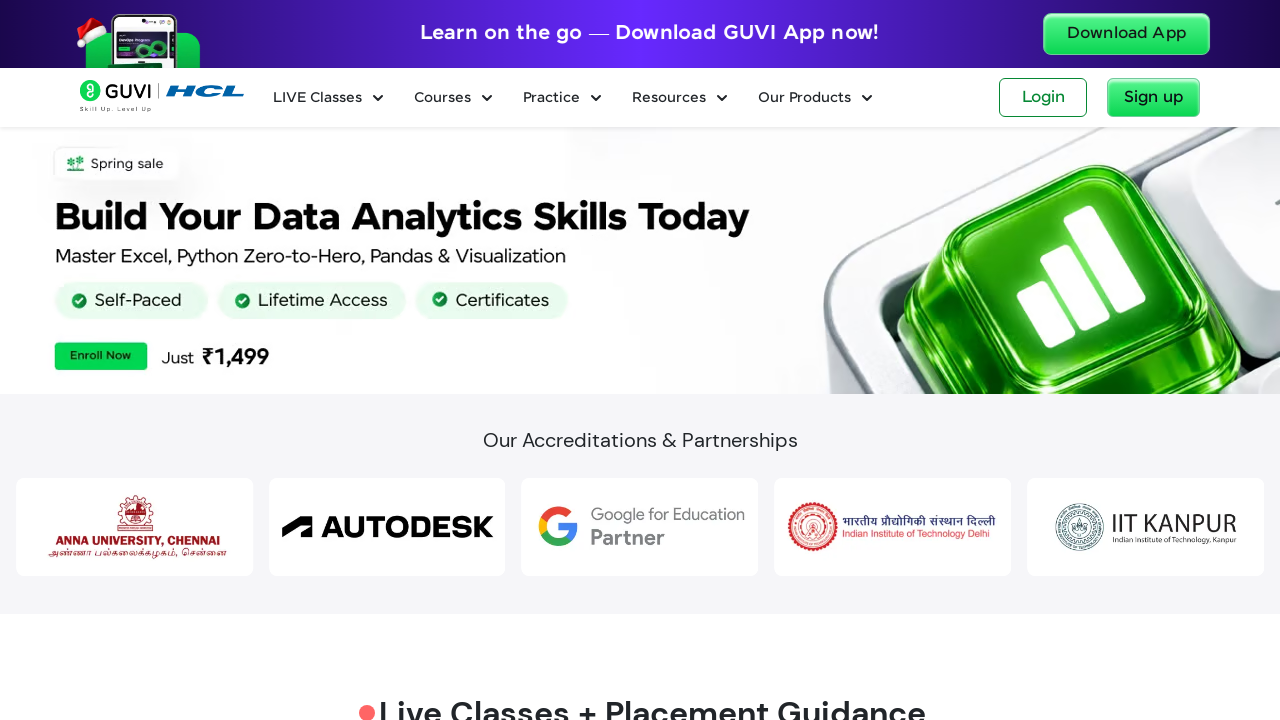

Verified page title is not None
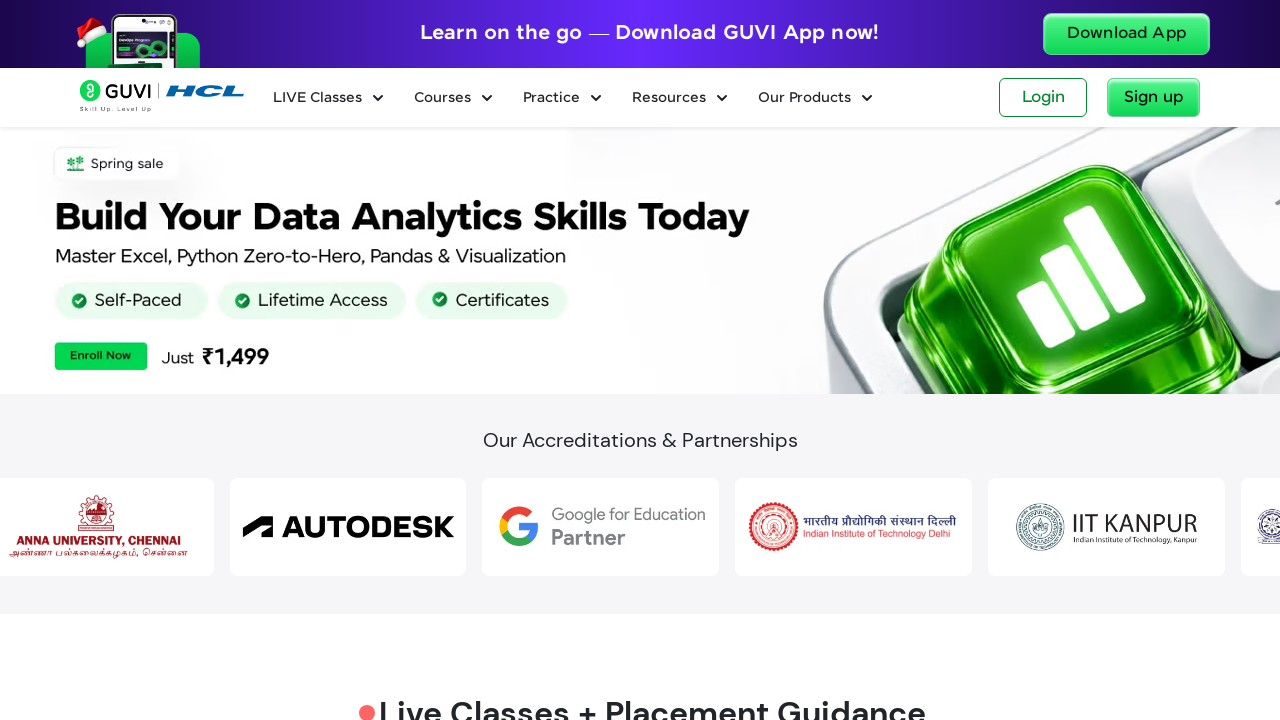

Verified 'guvi' is present in current URL
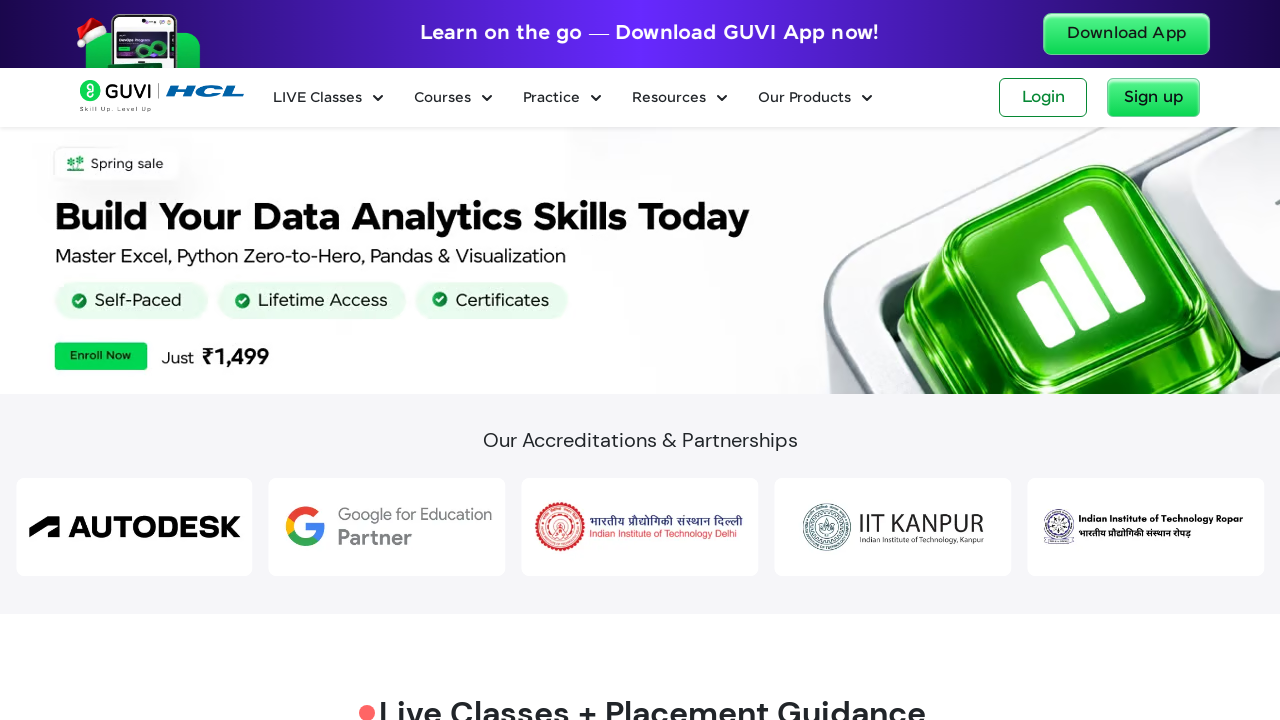

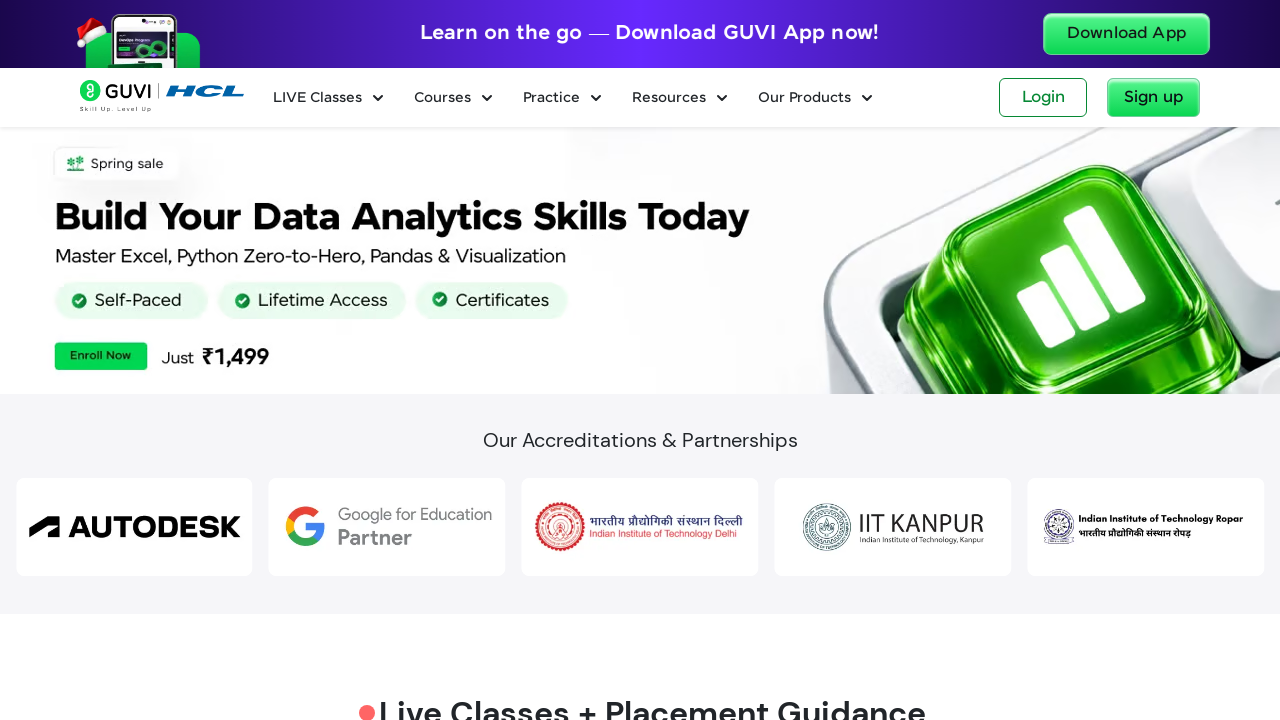